Tests dropdown menu selection by selecting year, month, and day values using three different selection methods (by index, by value, and by visible text)

Starting URL: https://testcenter.techproeducation.com/index.php?page=dropdown

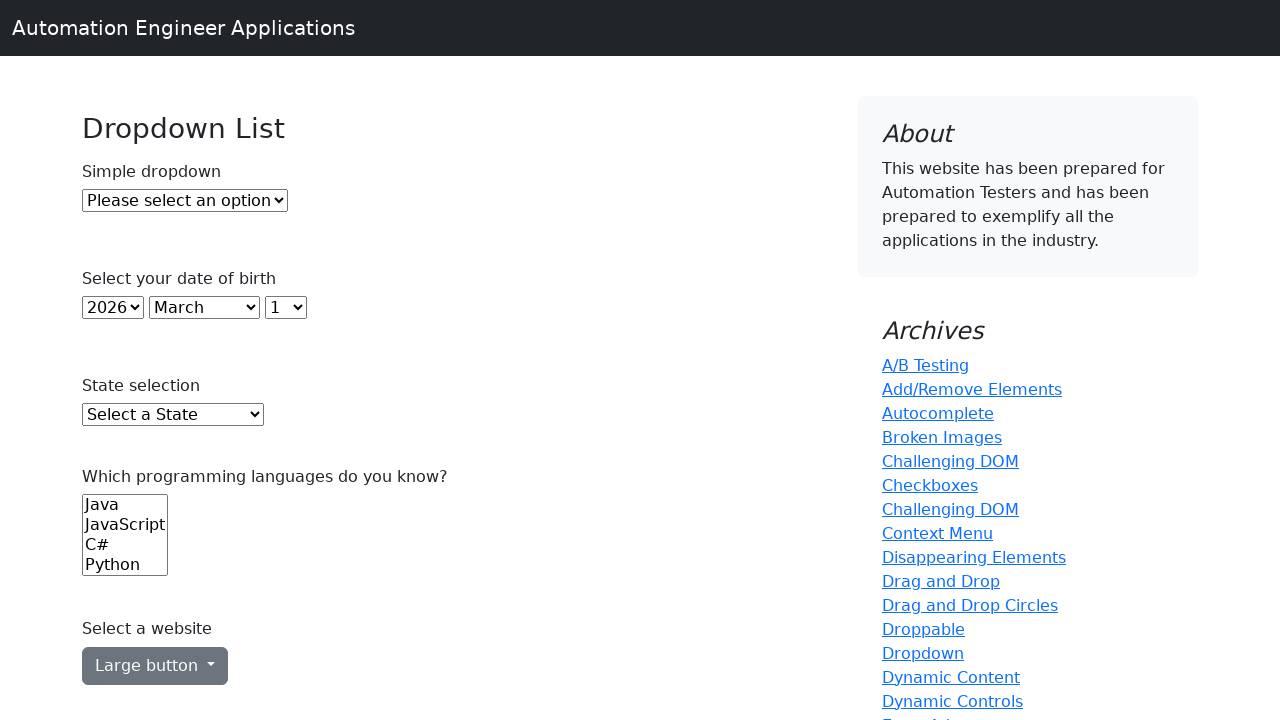

Selected year 2018 from year dropdown by index on (//select)[2]
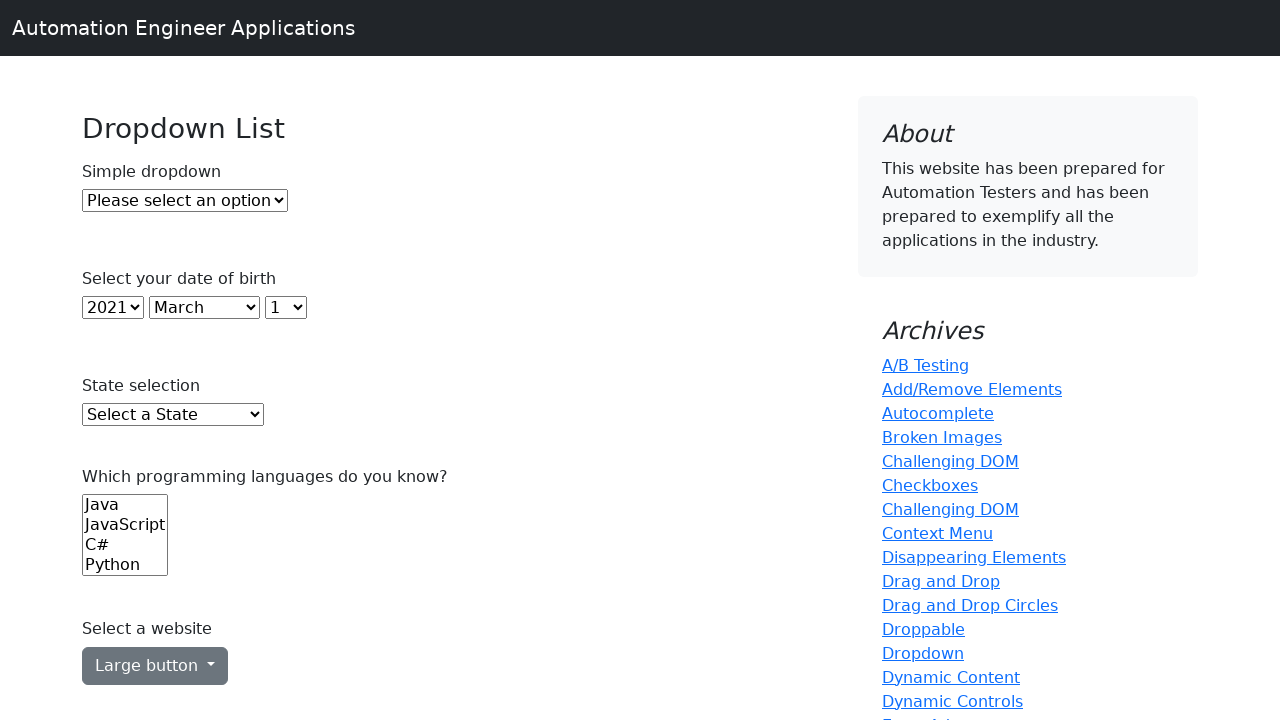

Selected month July from month dropdown by value on (//select)[3]
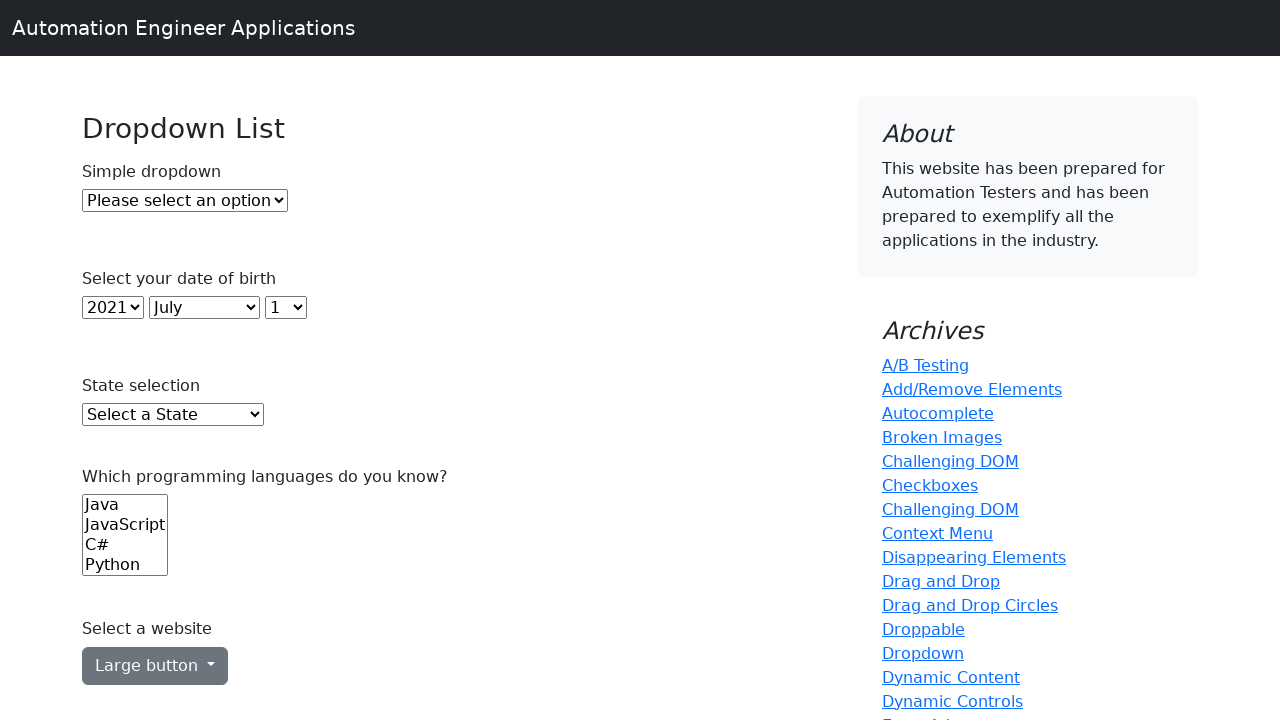

Selected day 15 from day dropdown by visible text on (//select)[4]
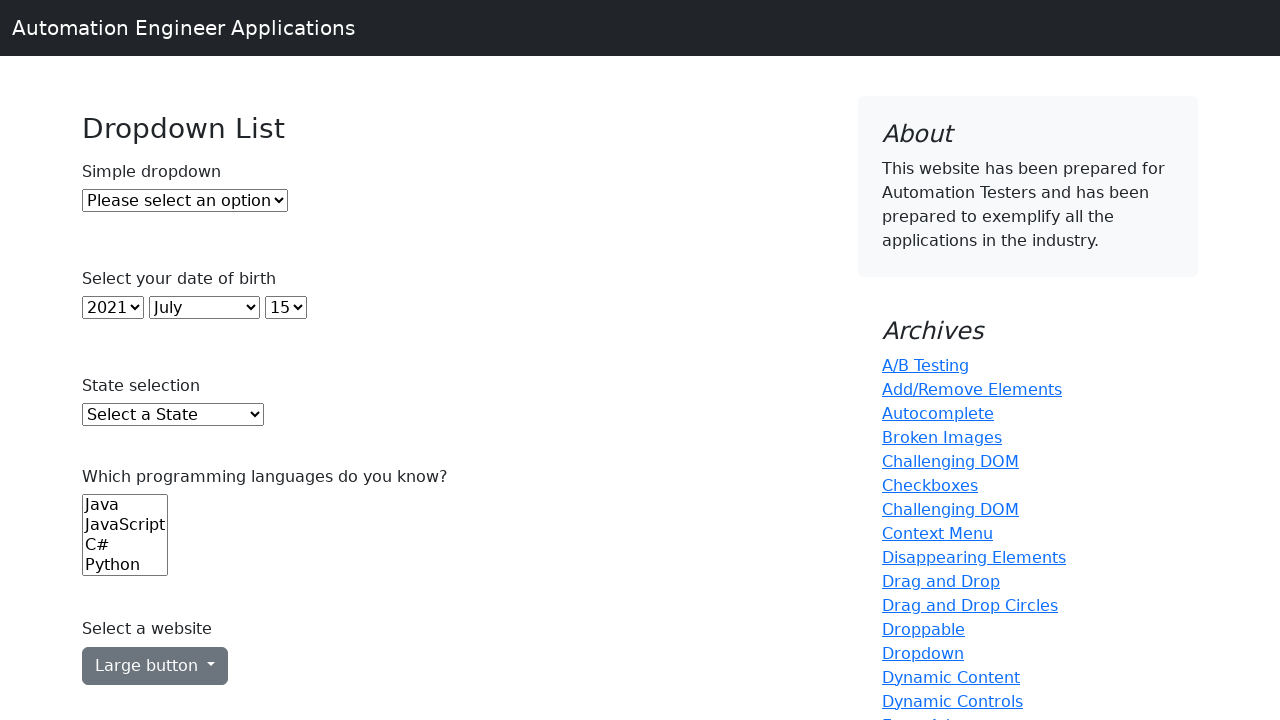

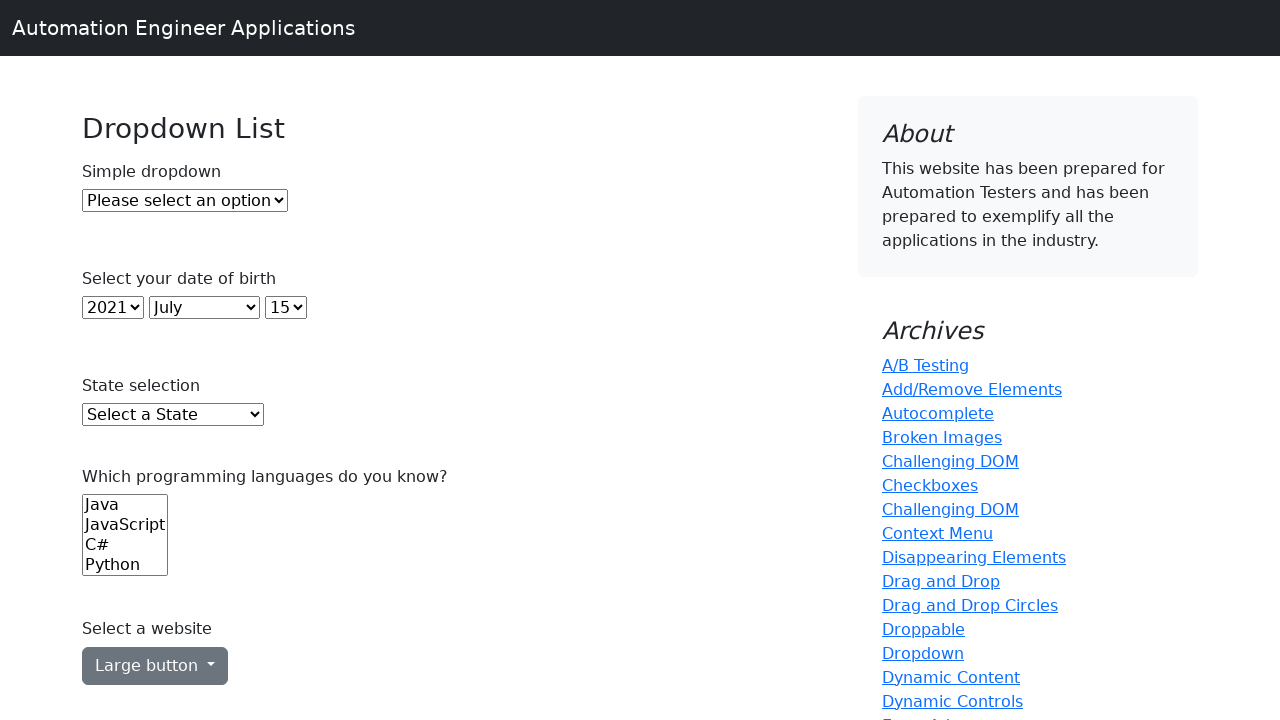